Tests sorting the Due column in descending order by clicking the column header twice and verifying the values are sorted in reverse order.

Starting URL: http://the-internet.herokuapp.com/tables

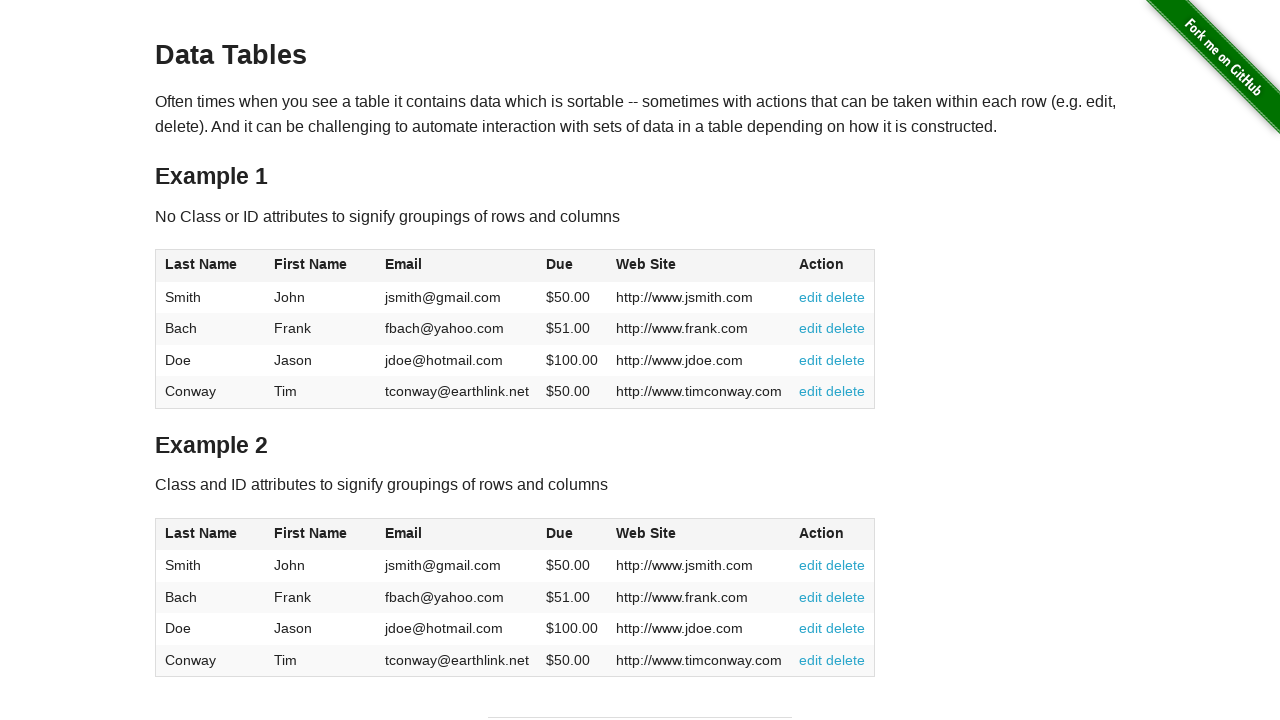

Clicked Due column header first time for ascending sort at (572, 266) on #table1 thead tr th:nth-child(4)
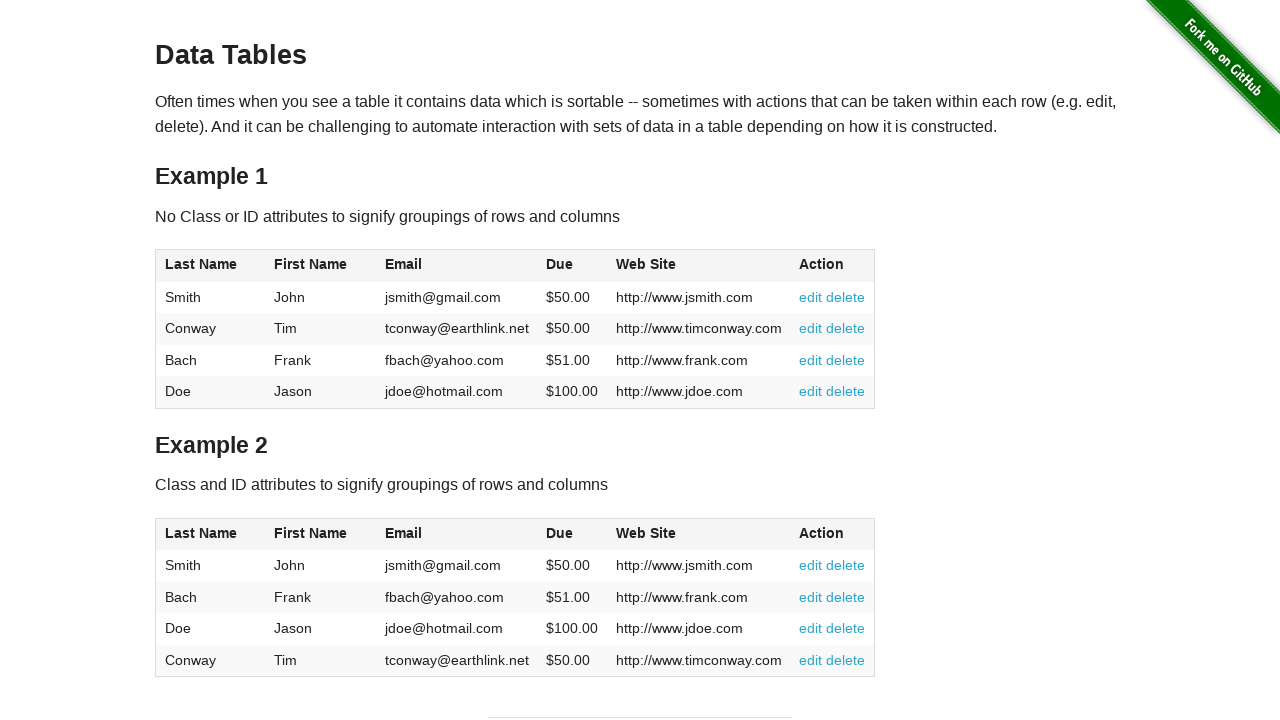

Clicked Due column header second time for descending sort at (572, 266) on #table1 thead tr th:nth-child(4)
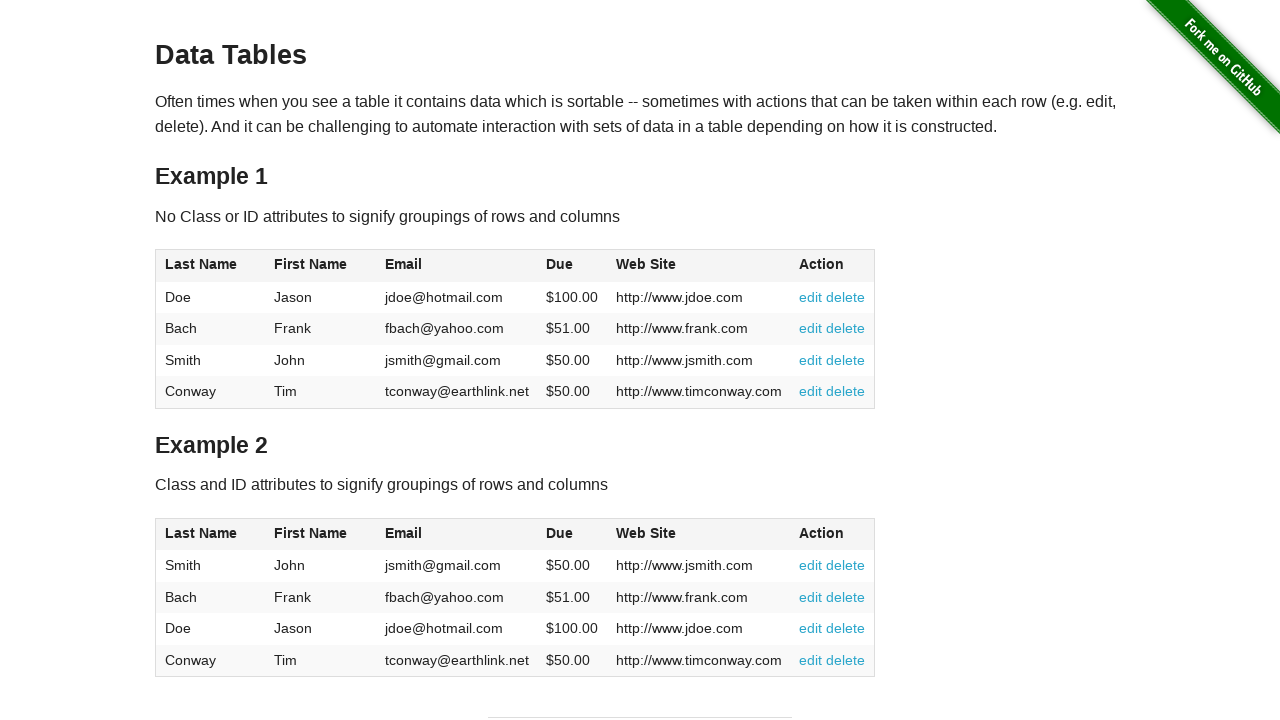

Due column values loaded and ready
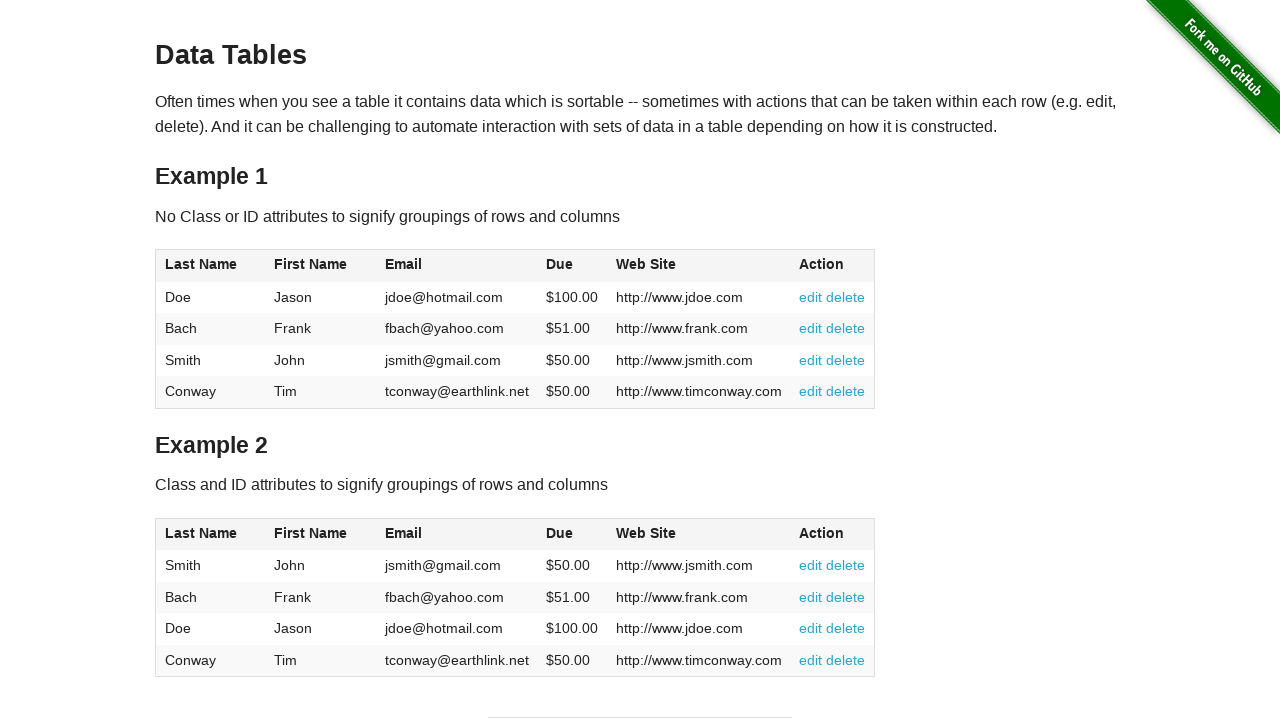

Retrieved all Due column elements from table
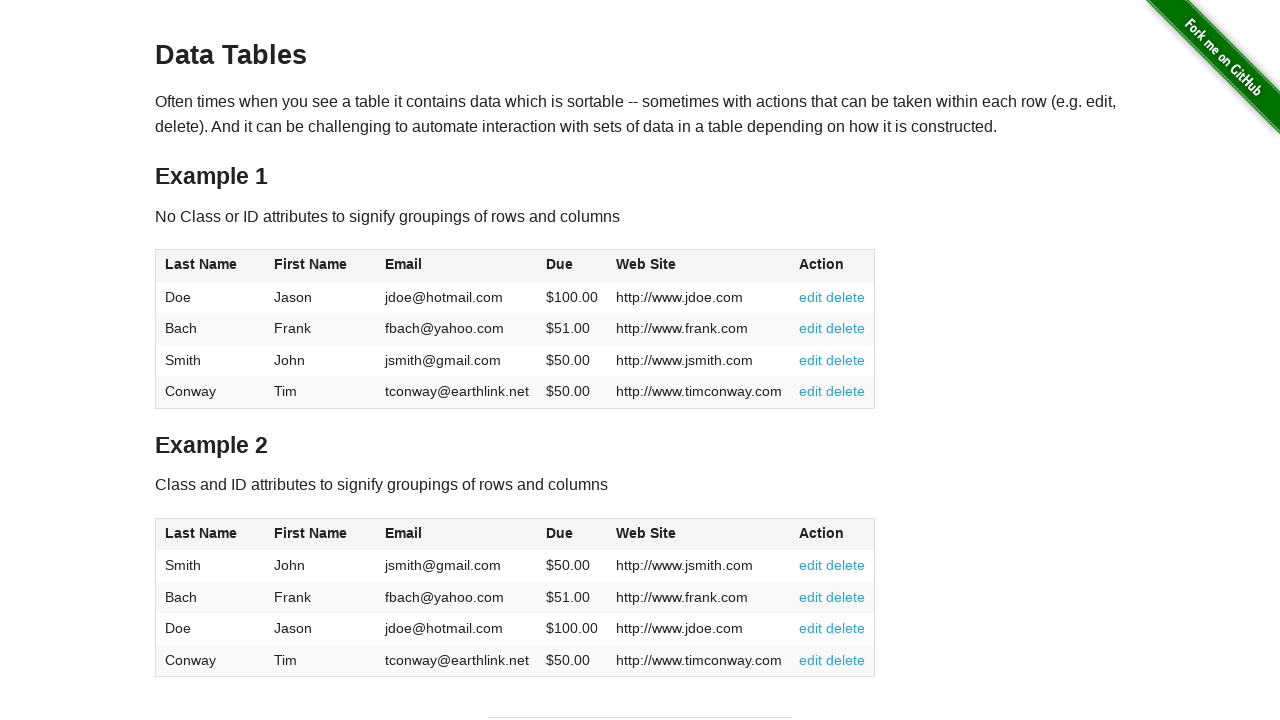

Extracted and converted Due values to floats: [100.0, 51.0, 50.0, 50.0]
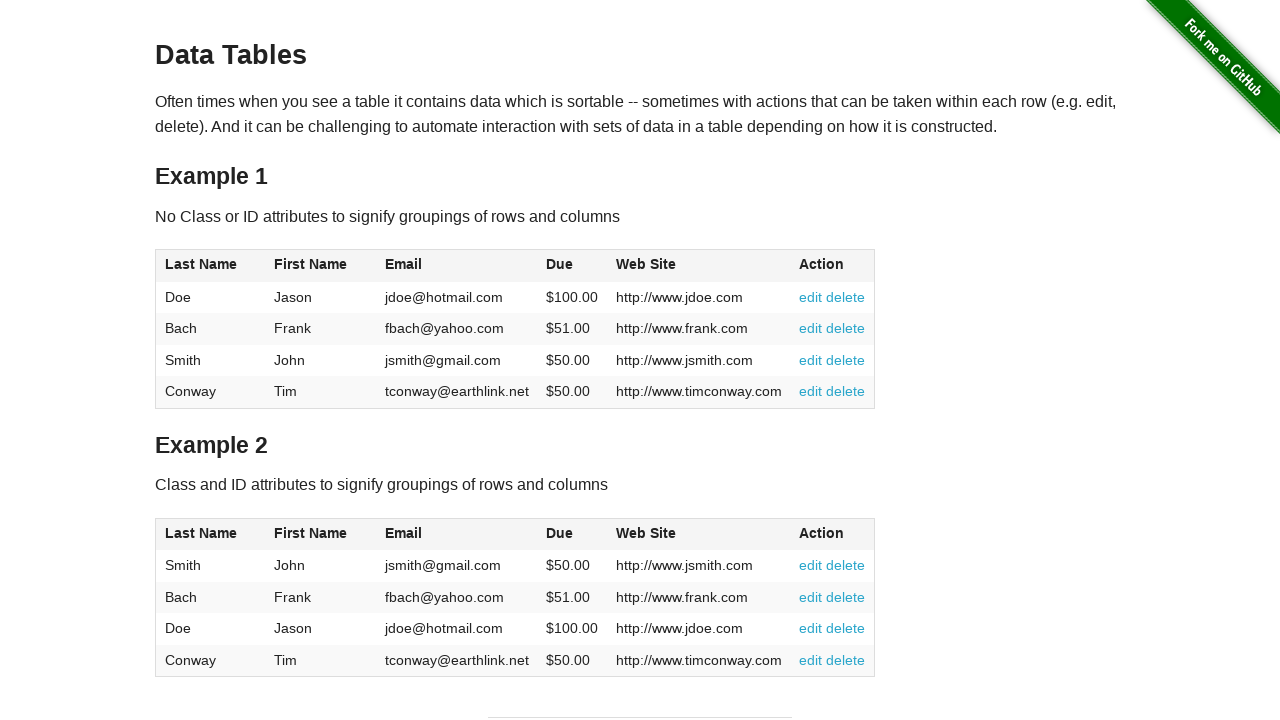

Verified Due column is sorted in descending order
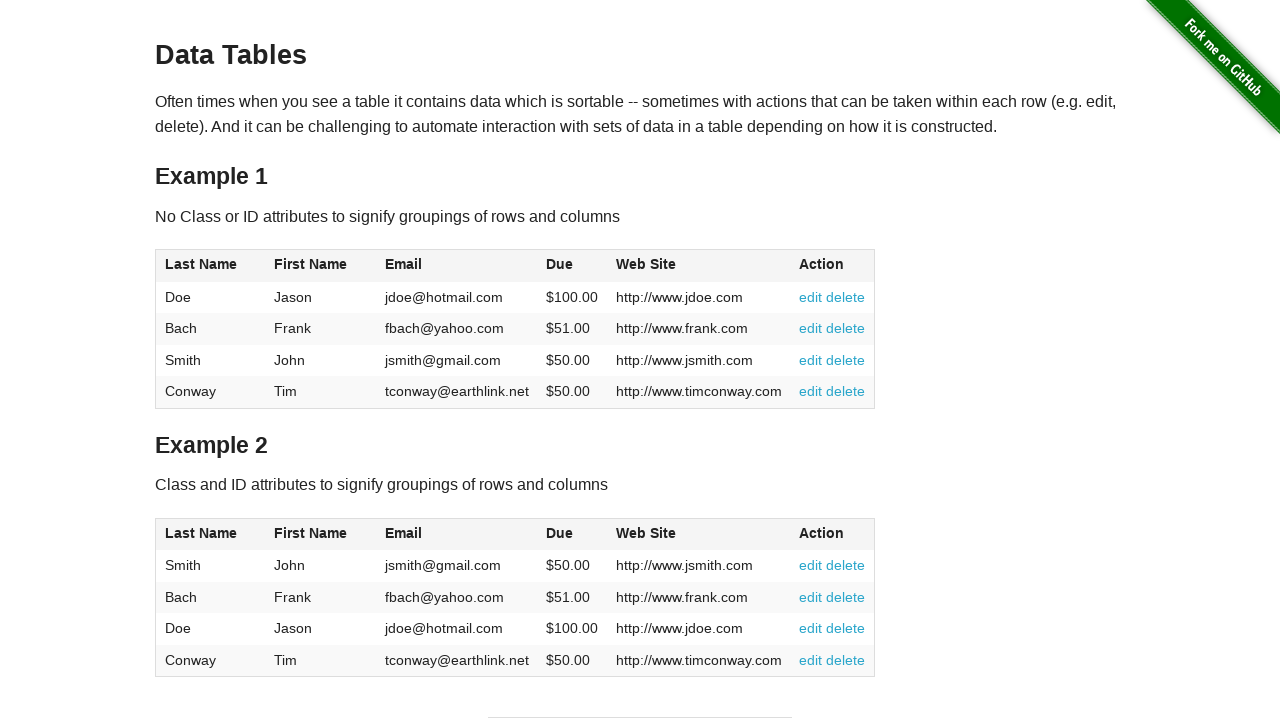

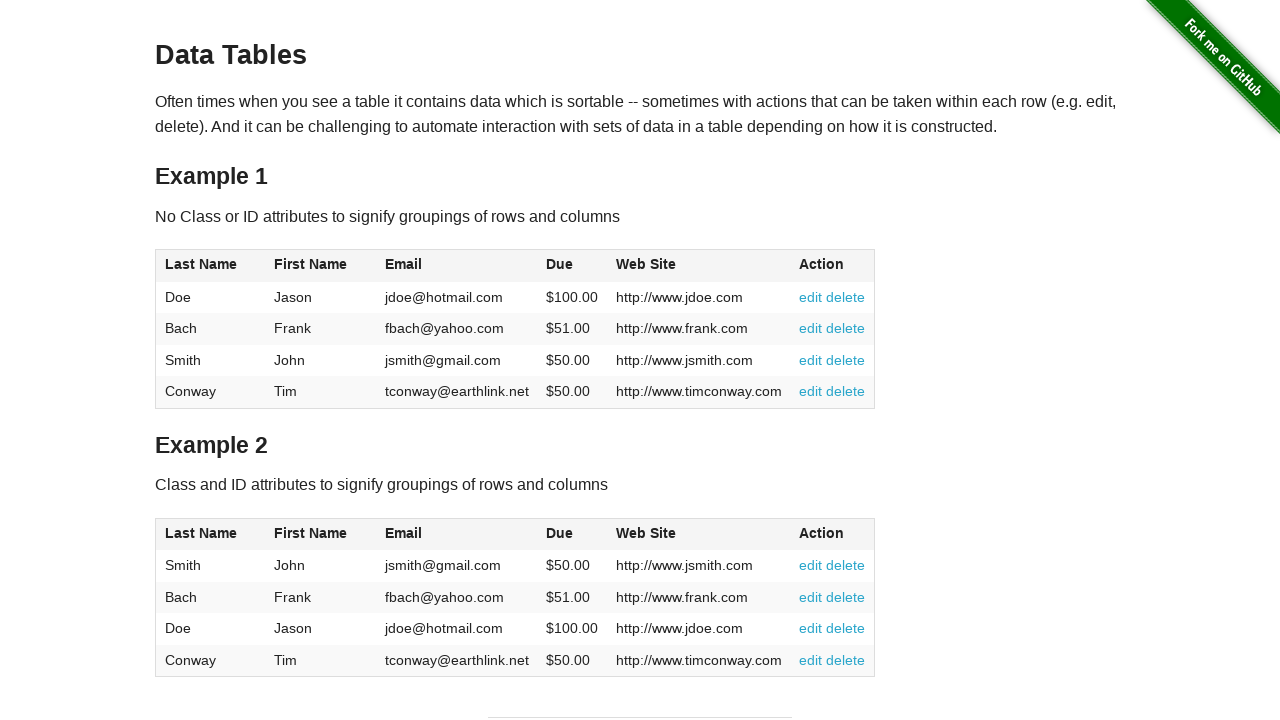